Navigates to the RedBus travel booking website homepage and verifies it loads successfully

Starting URL: https://www.redbus.in/

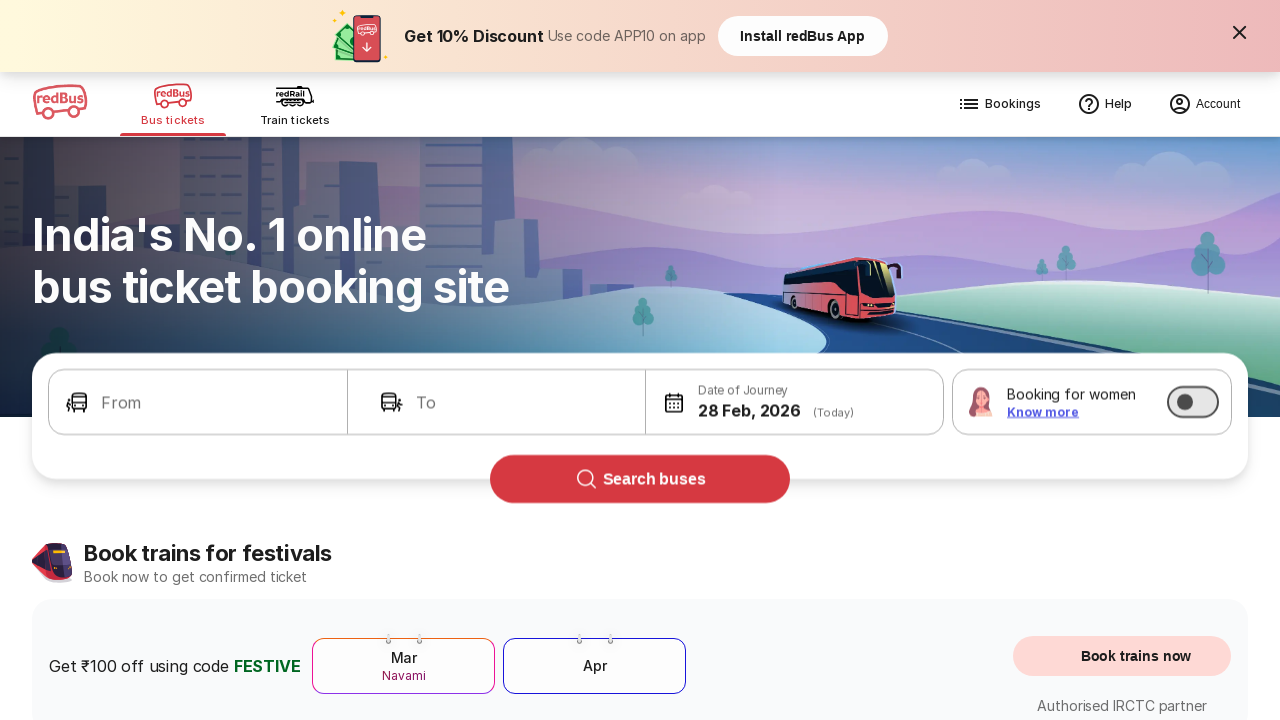

Waited for page DOM content to load on RedBus homepage
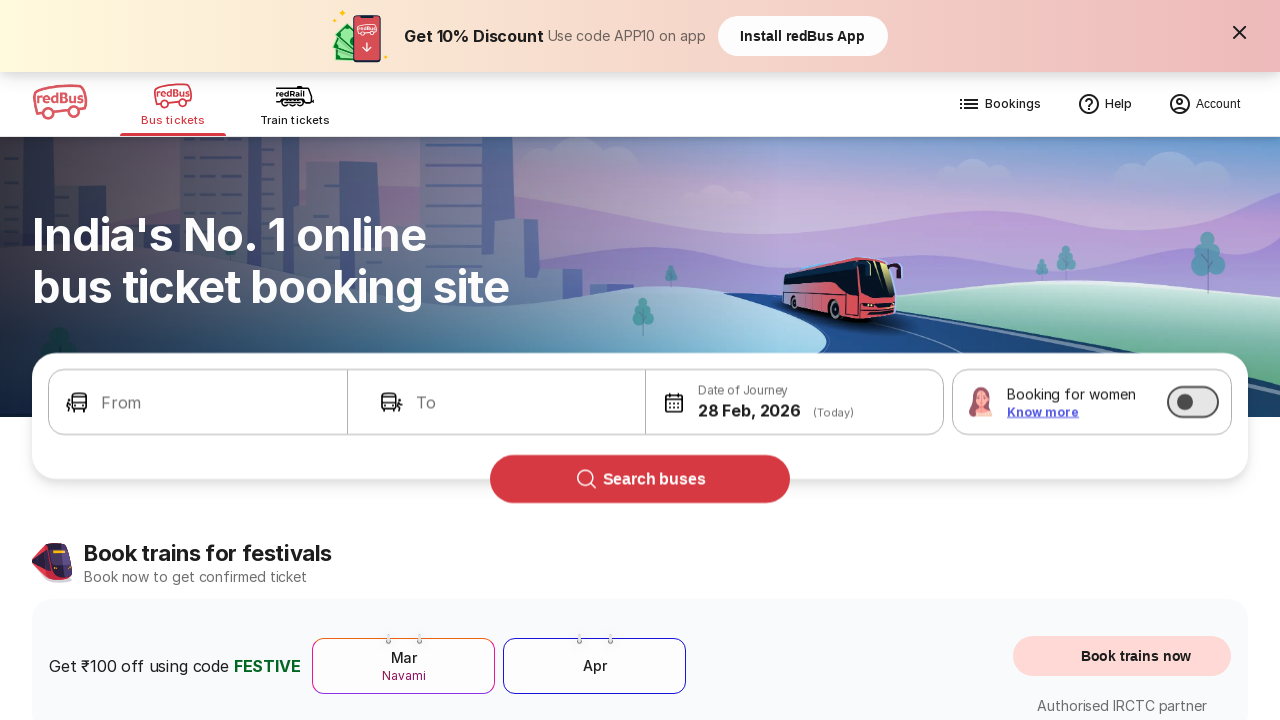

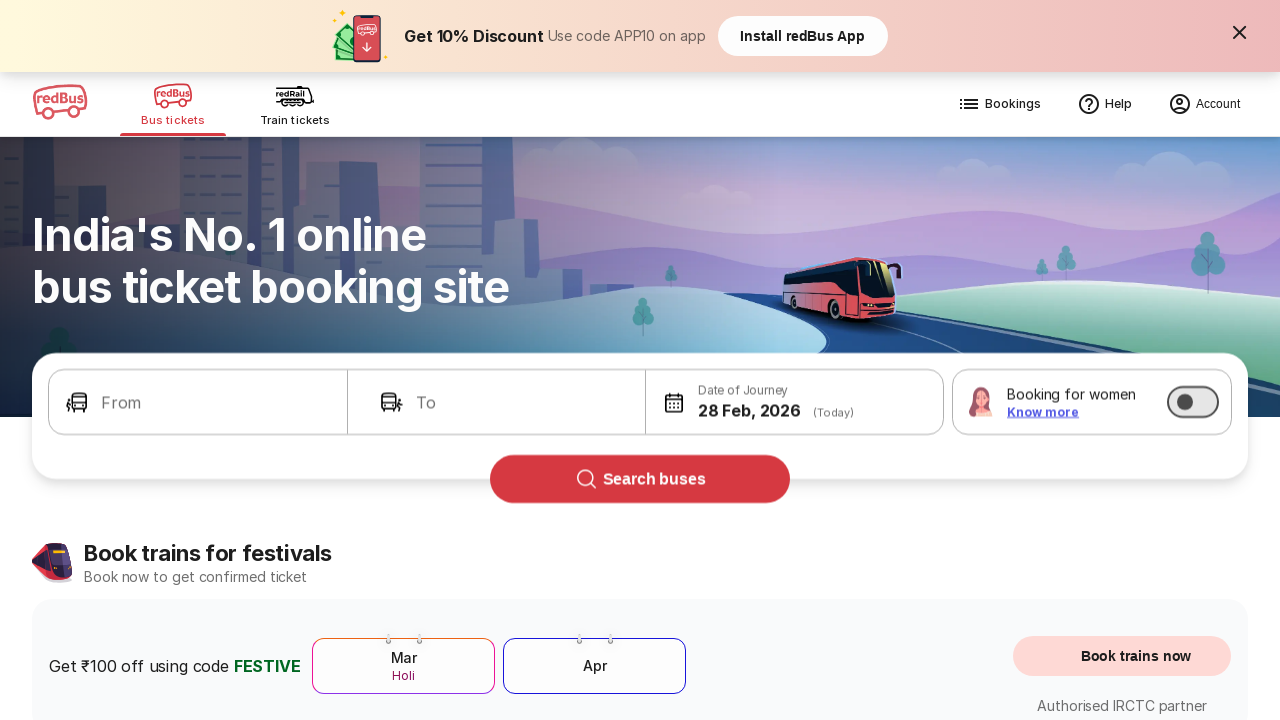